Navigates to Playwright documentation site and clicks on the "Docs" link in the navigation bar to access the introduction page.

Starting URL: https://playwright.dev/

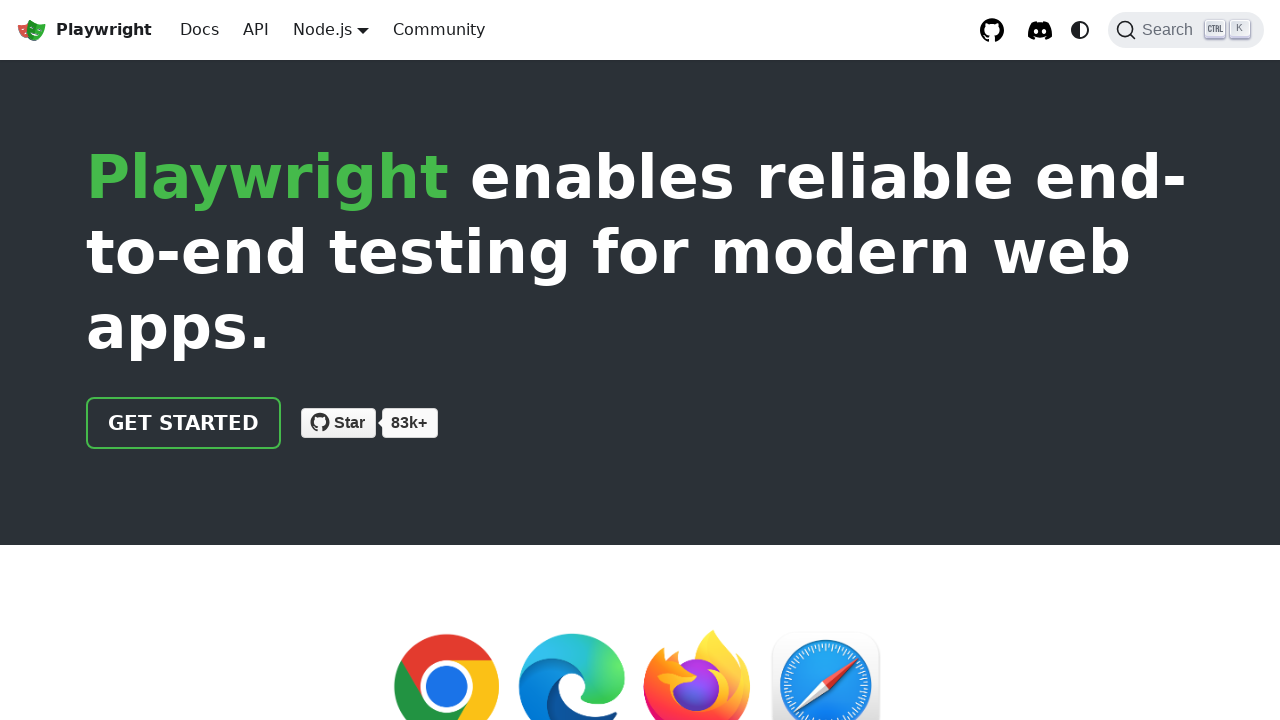

Navigated to Playwright documentation site
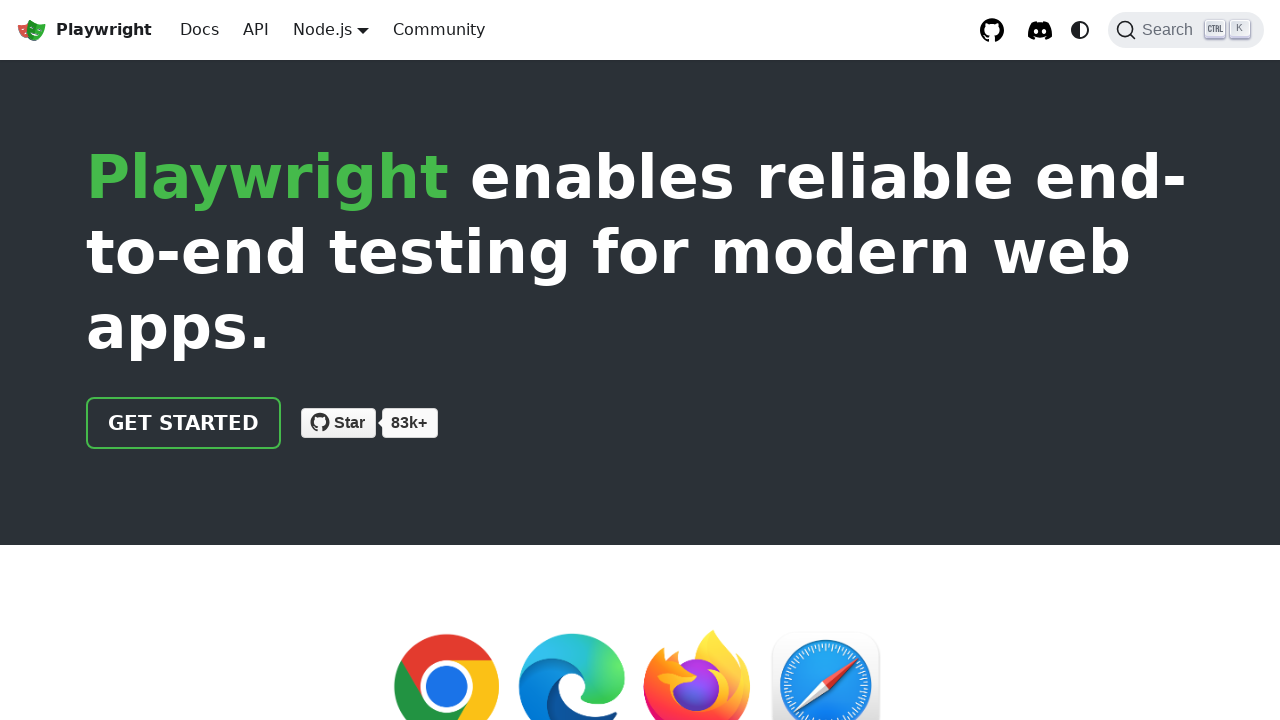

Clicked on the Docs link in the navigation bar to access the introduction page at (200, 30) on a.navbar__item[href="/docs/intro"]
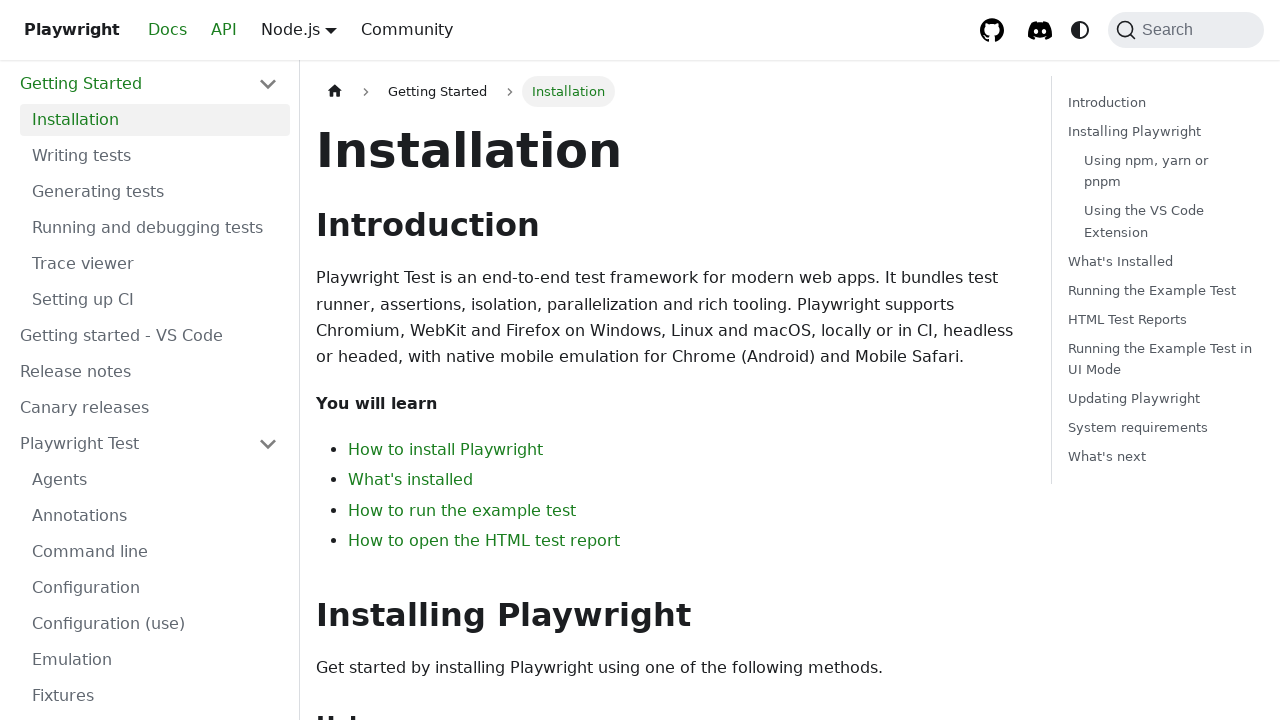

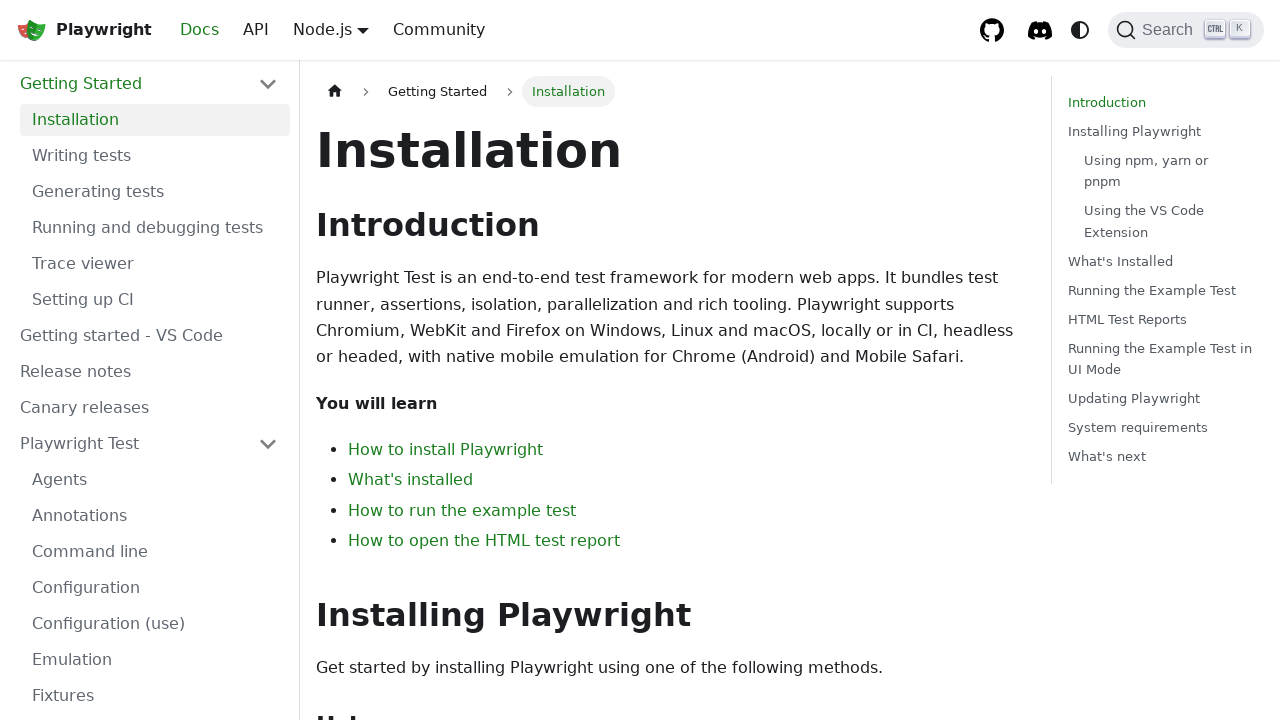